Solves a math problem by extracting a value from an element attribute, calculating the result, and submitting a form with checkbox and radio button selections

Starting URL: http://suninjuly.github.io/get_attribute.html

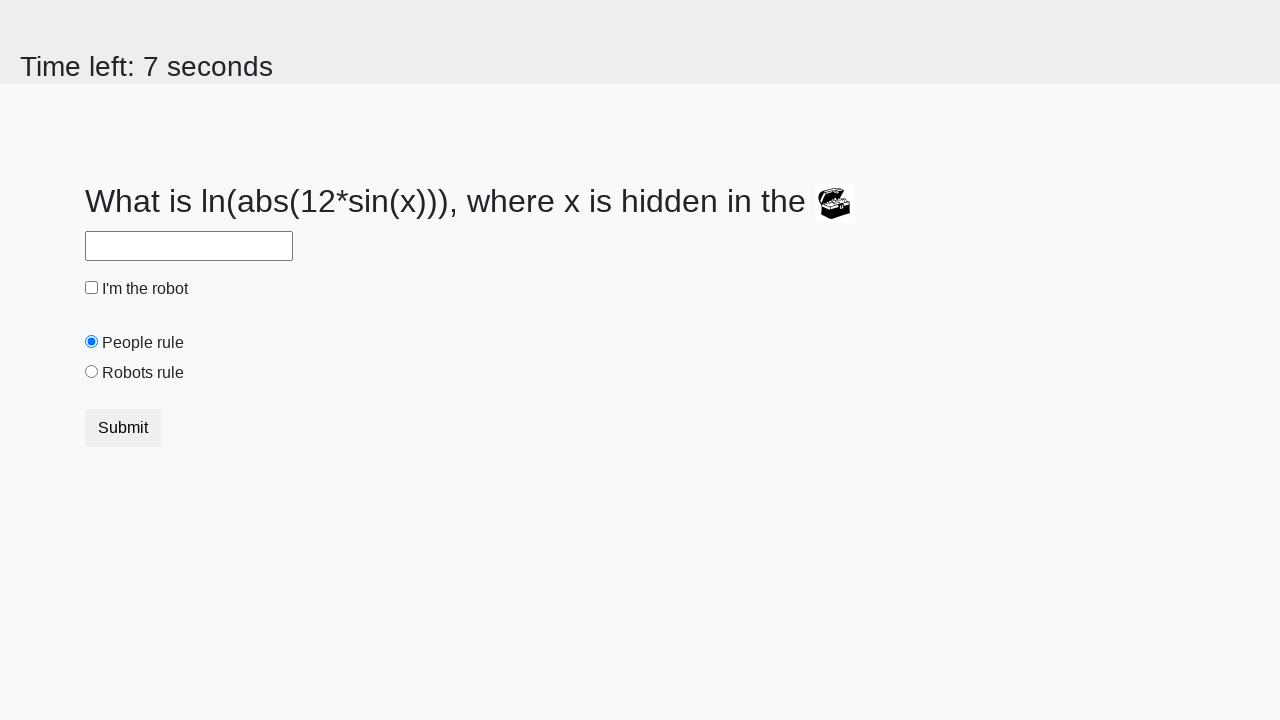

Located treasure element
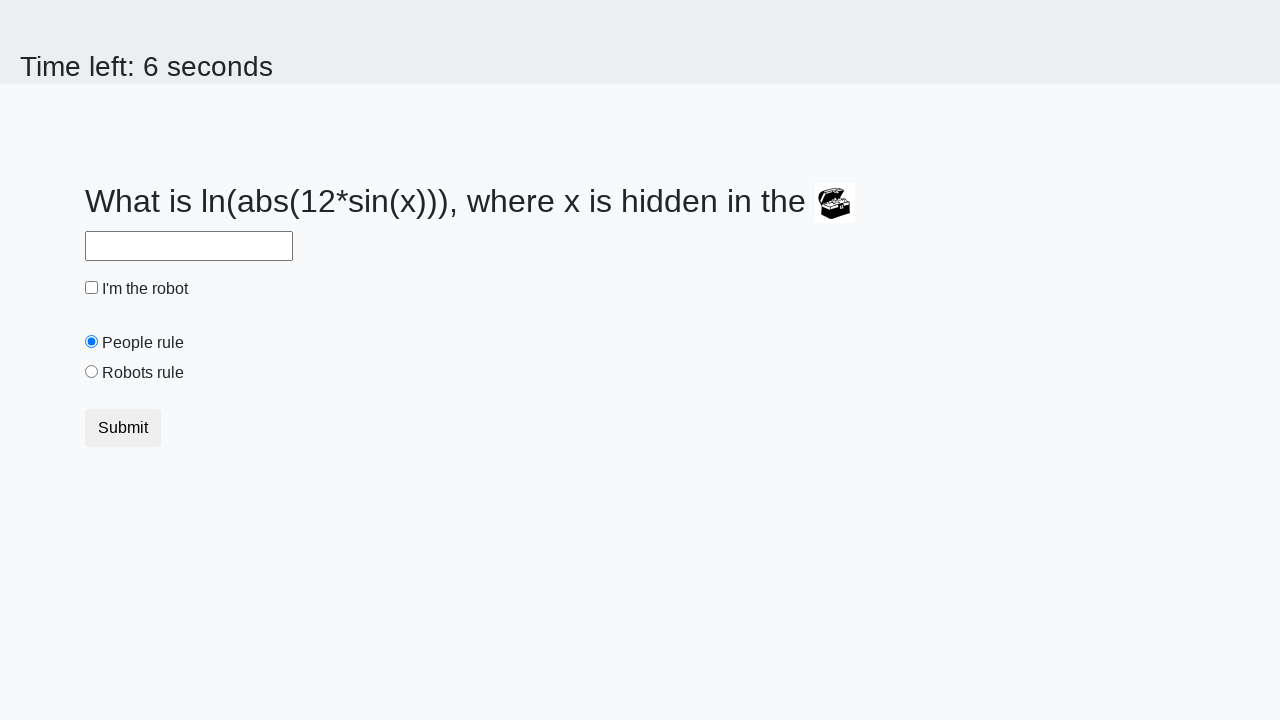

Extracted valuex attribute from treasure element: 750
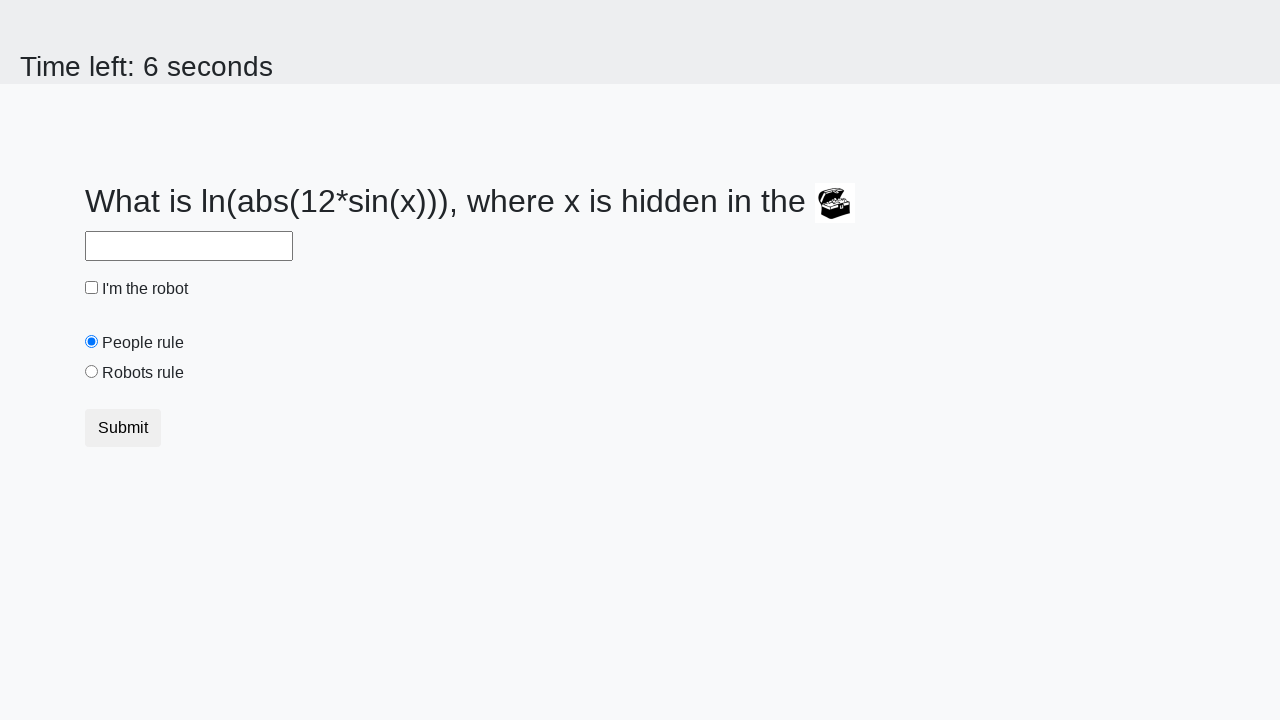

Calculated math result: log(abs(12 * sin(750))) = 2.190633504246656
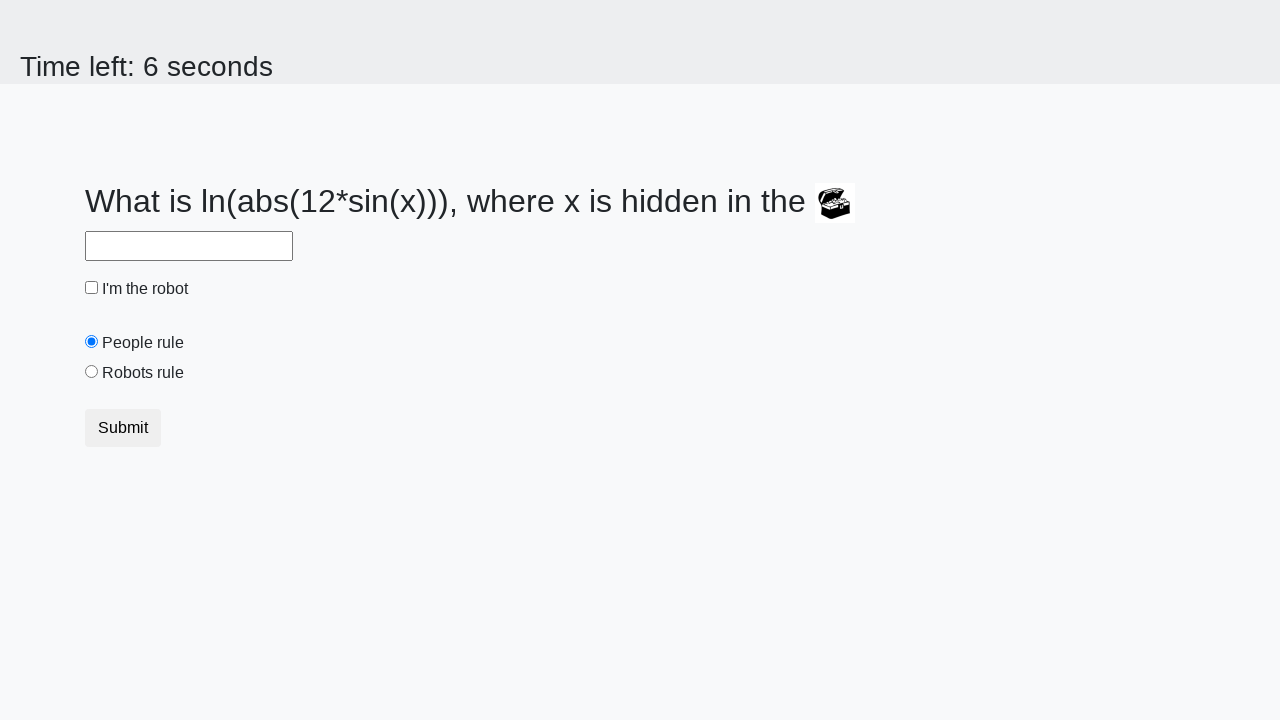

Filled answer field with calculated value: 2.190633504246656 on #answer
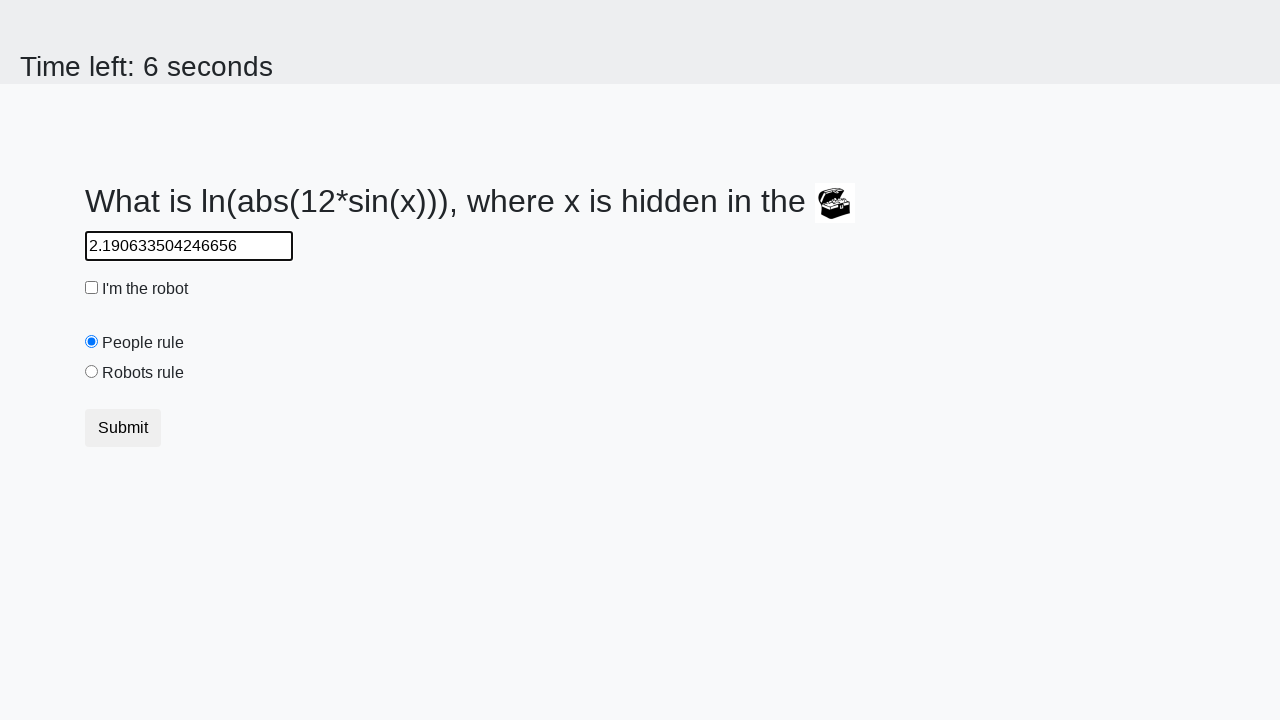

Clicked robot checkbox at (92, 288) on #robotCheckbox
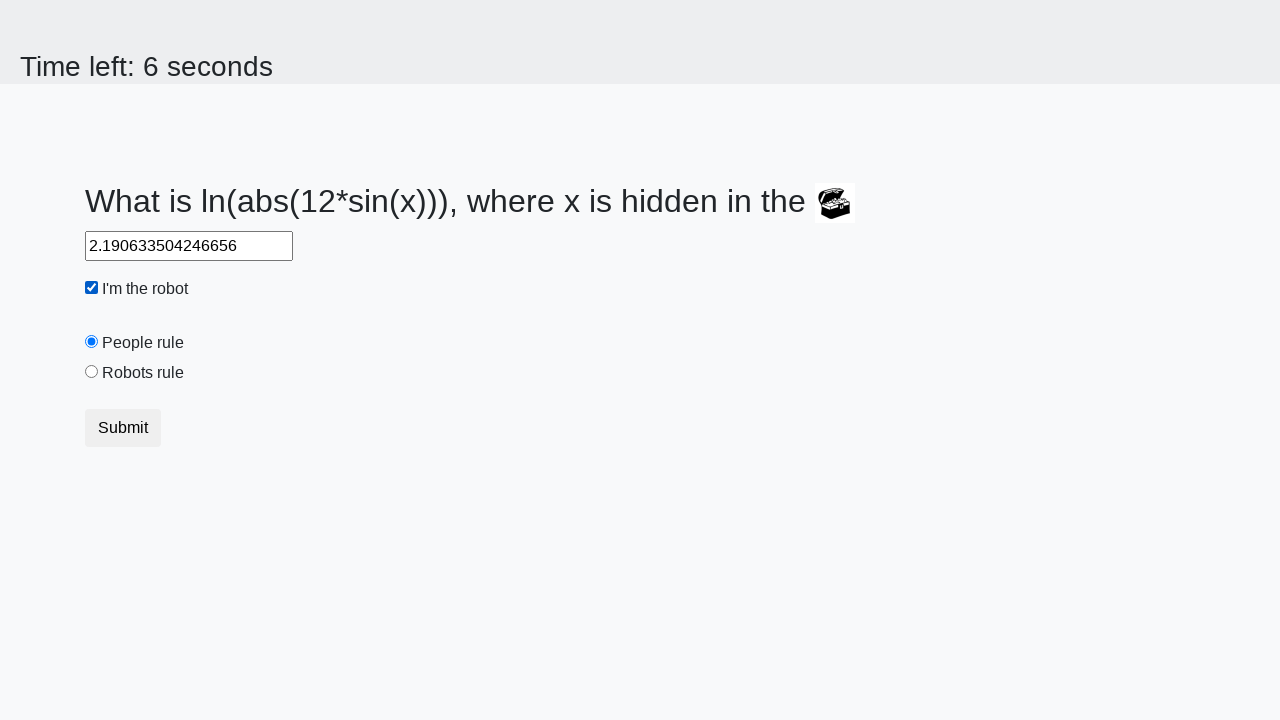

Selected robots radio button at (92, 372) on [value='robots']
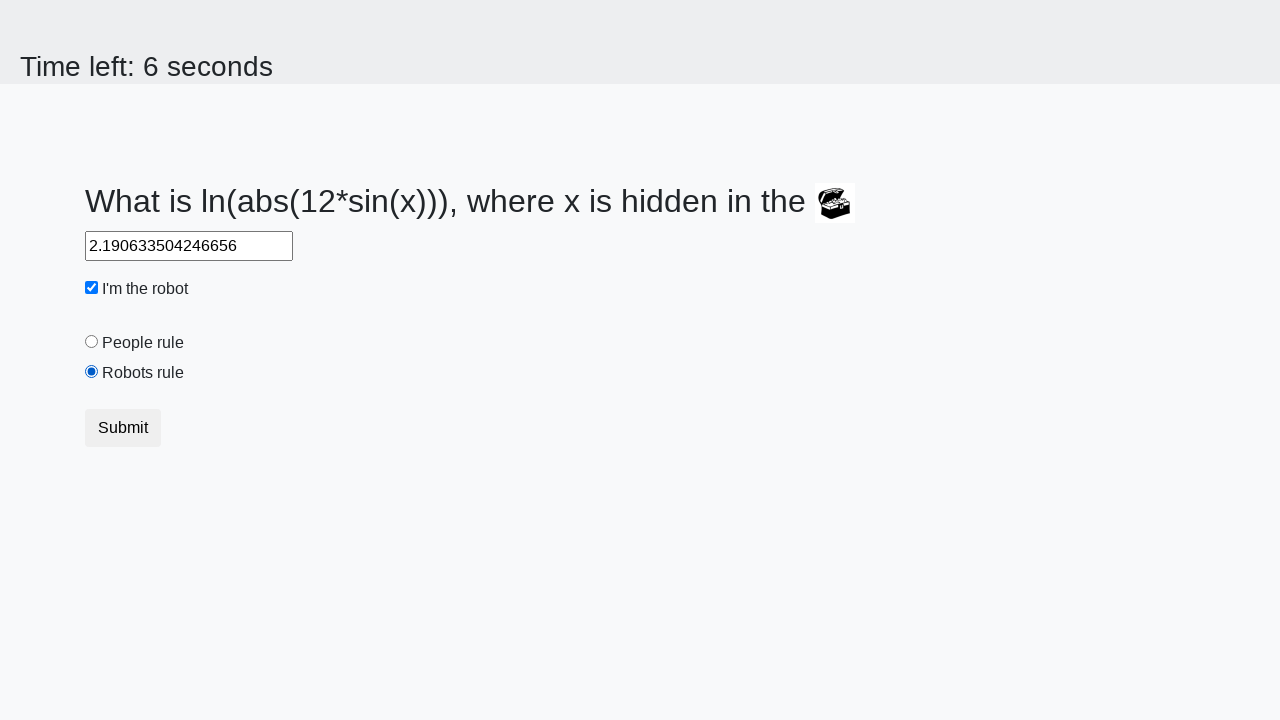

Clicked submit button to submit form at (123, 428) on .btn.btn-default
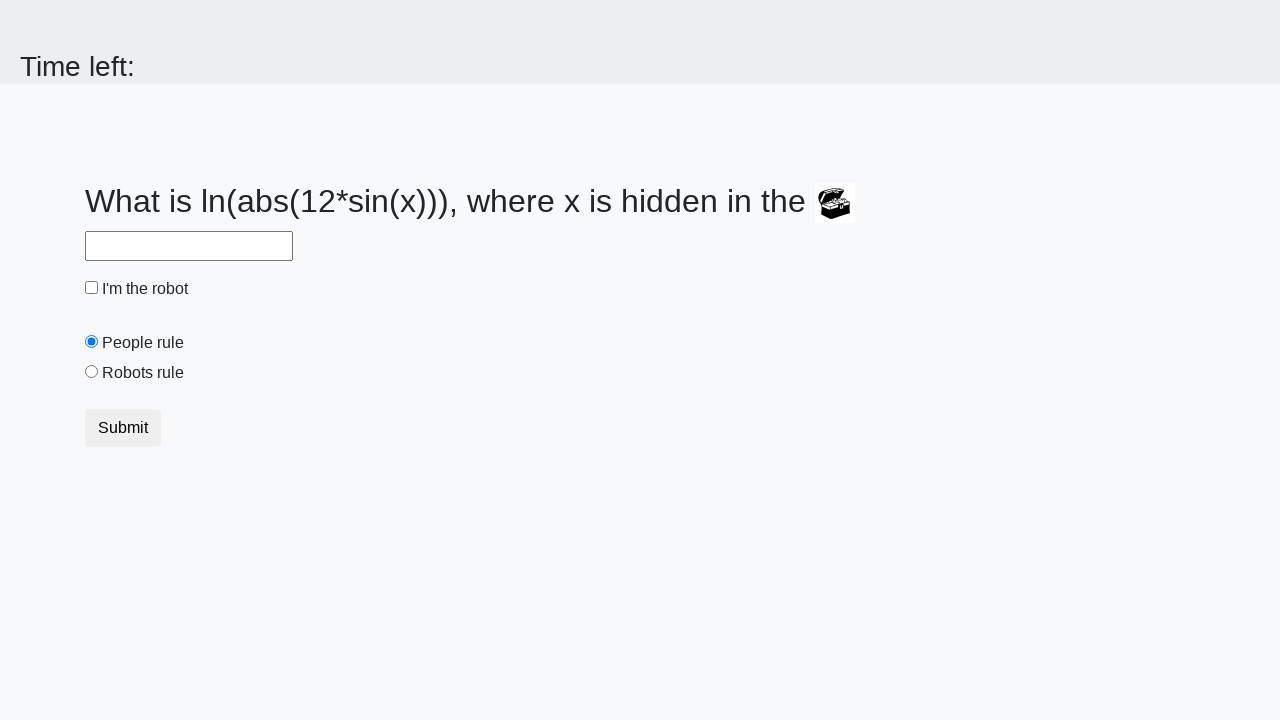

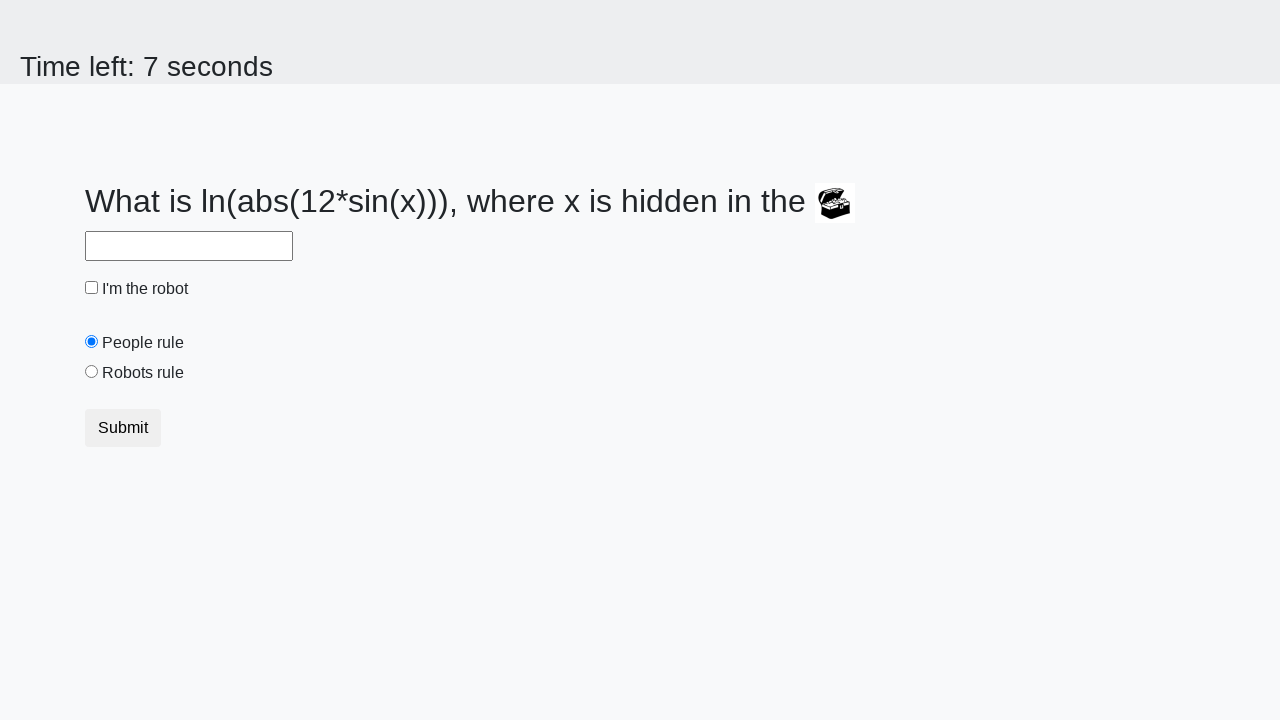